Tests Ajio shopping site by searching for bags, applying filters for Men and Fashion Bags categories, and verifying product listings are displayed

Starting URL: https://www.ajio.com/

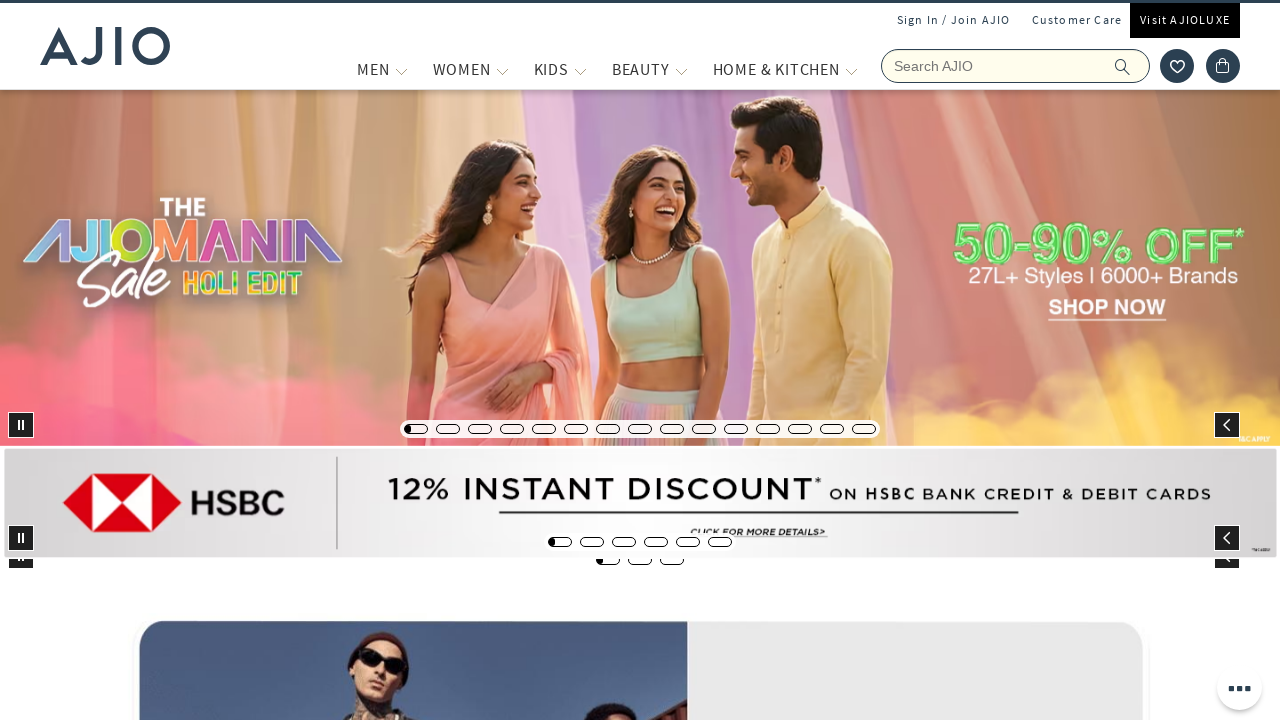

Filled search field with 'bags' on input[name='searchVal']
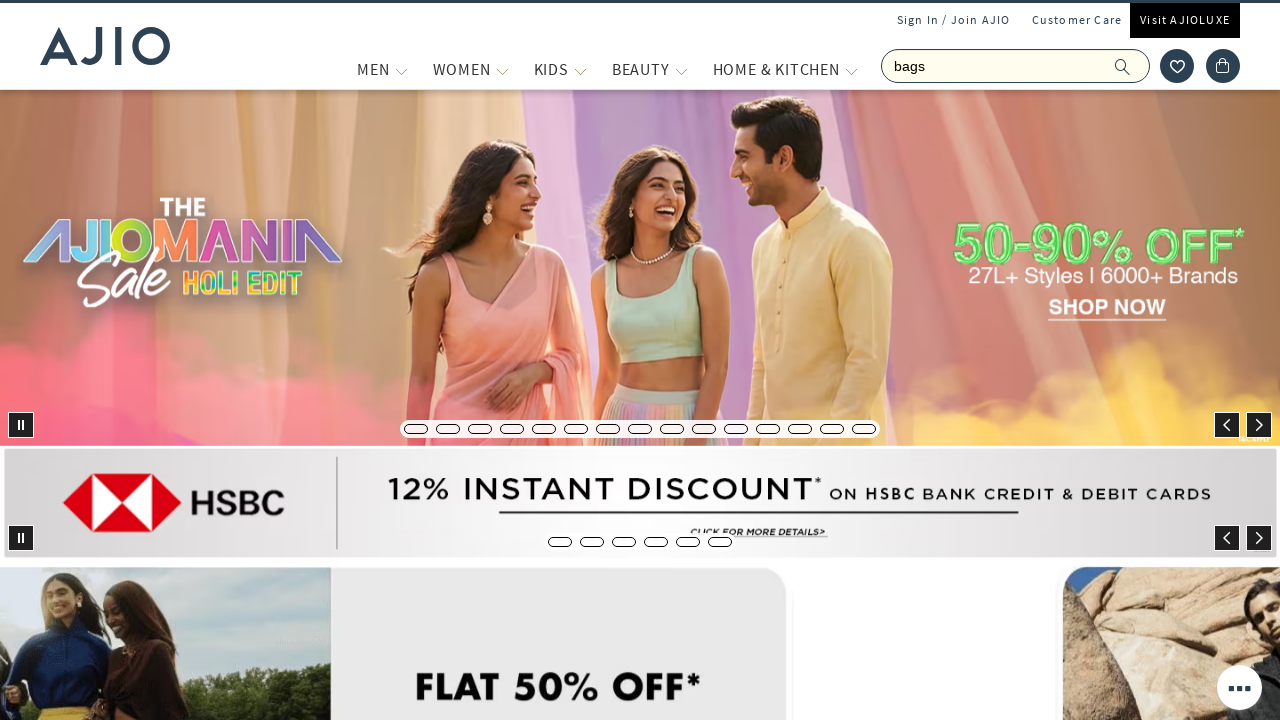

Pressed Enter to search for bags on input[name='searchVal']
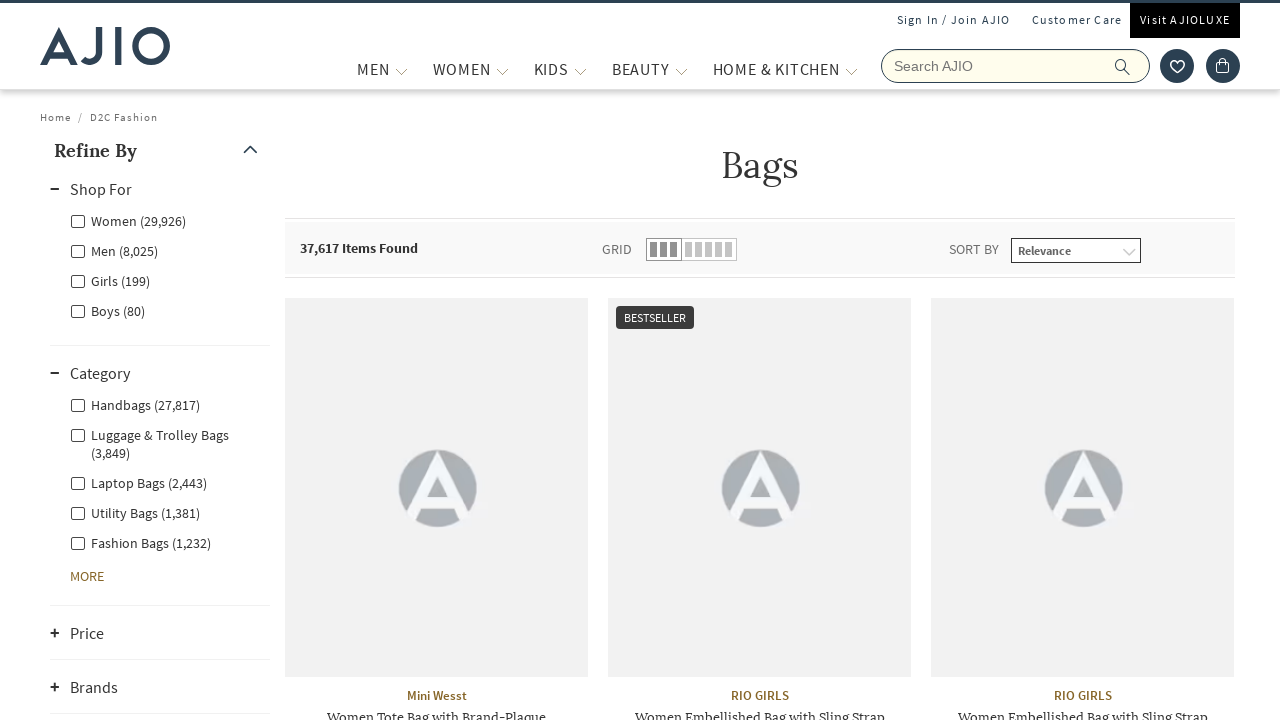

Gender filter selector loaded
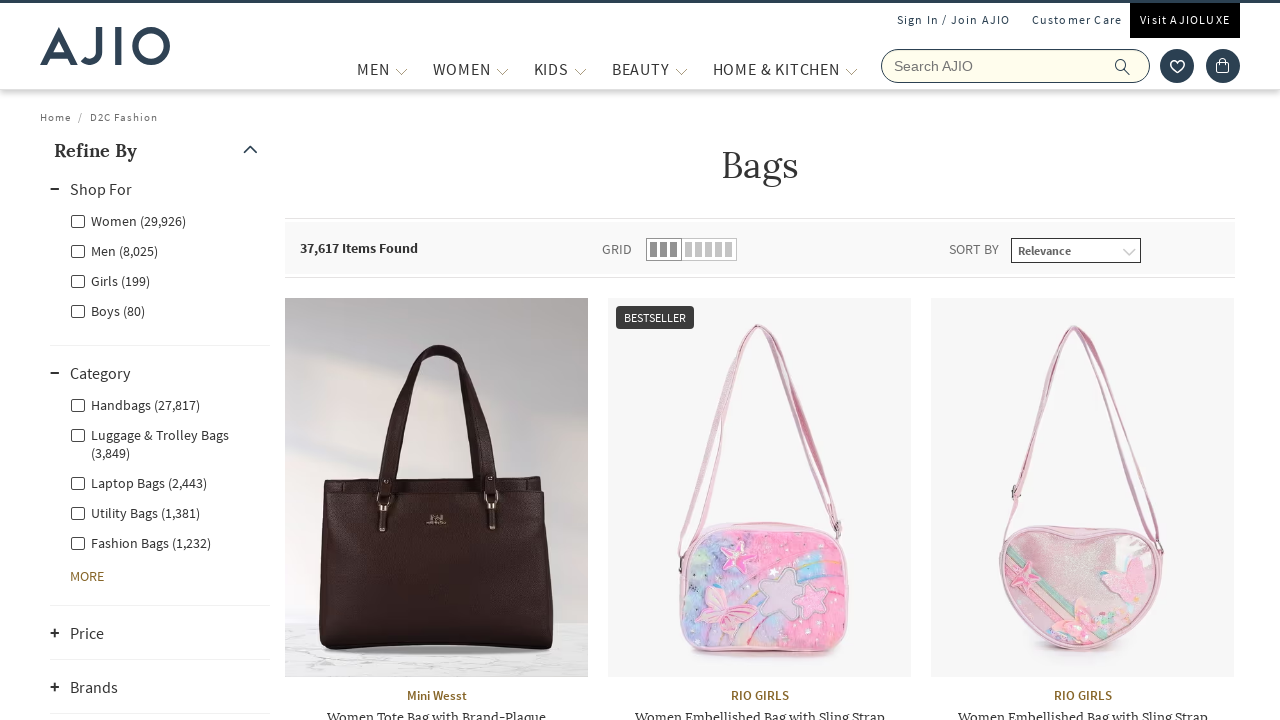

Clicked Men gender filter at (114, 250) on label.facet-linkname-Men
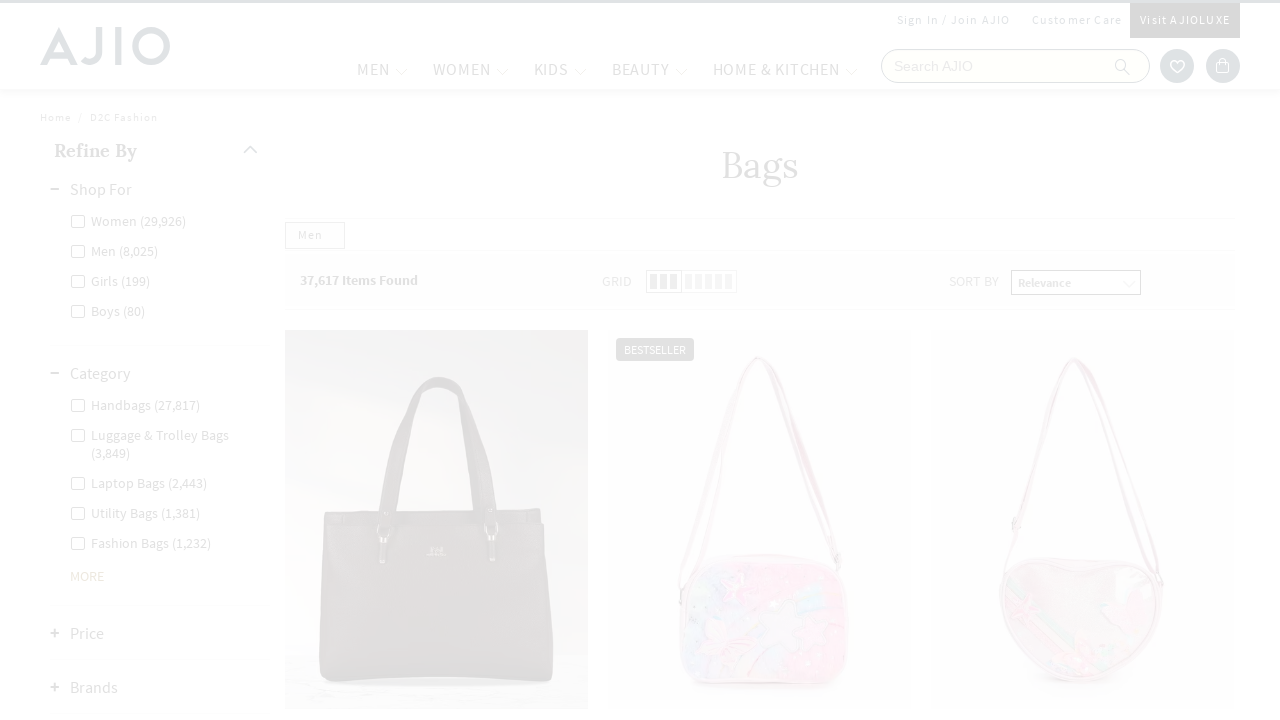

Waited 2 seconds for Men filter to apply
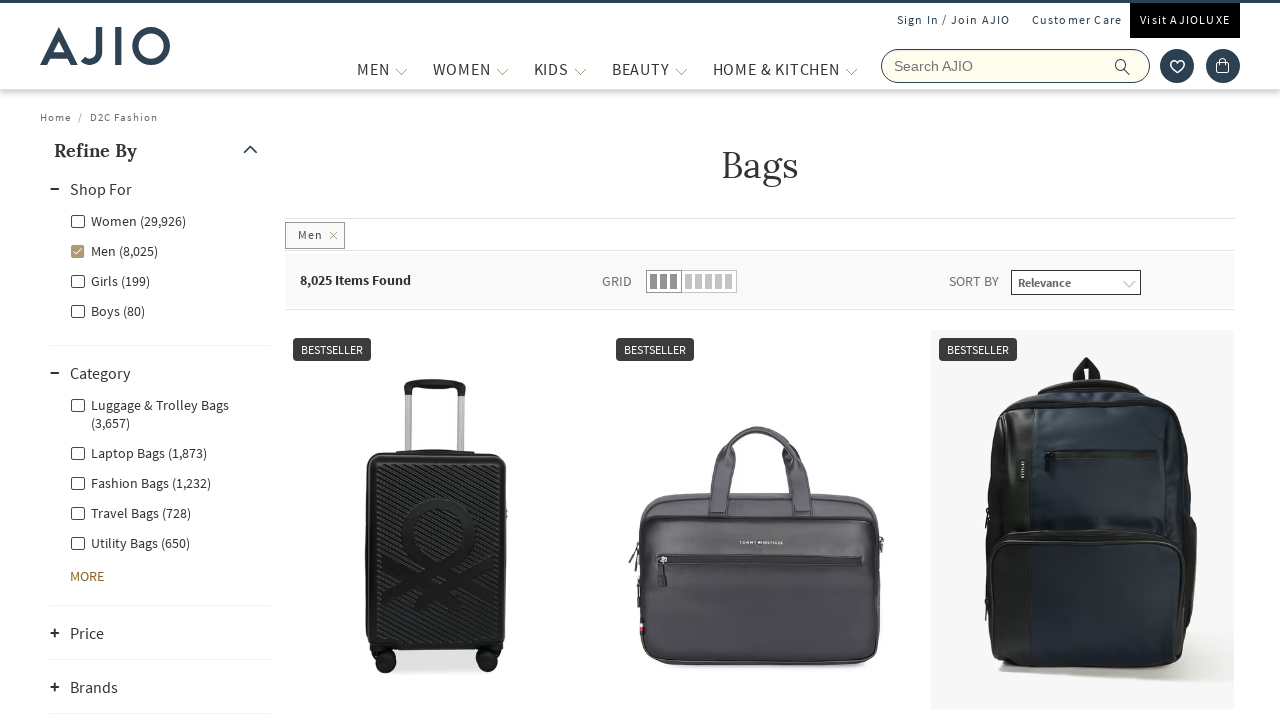

Clicked Fashion Bags category filter at (140, 482) on label.facet-linkname-l1l3nestedcategory:has-text('Fashion Bags')
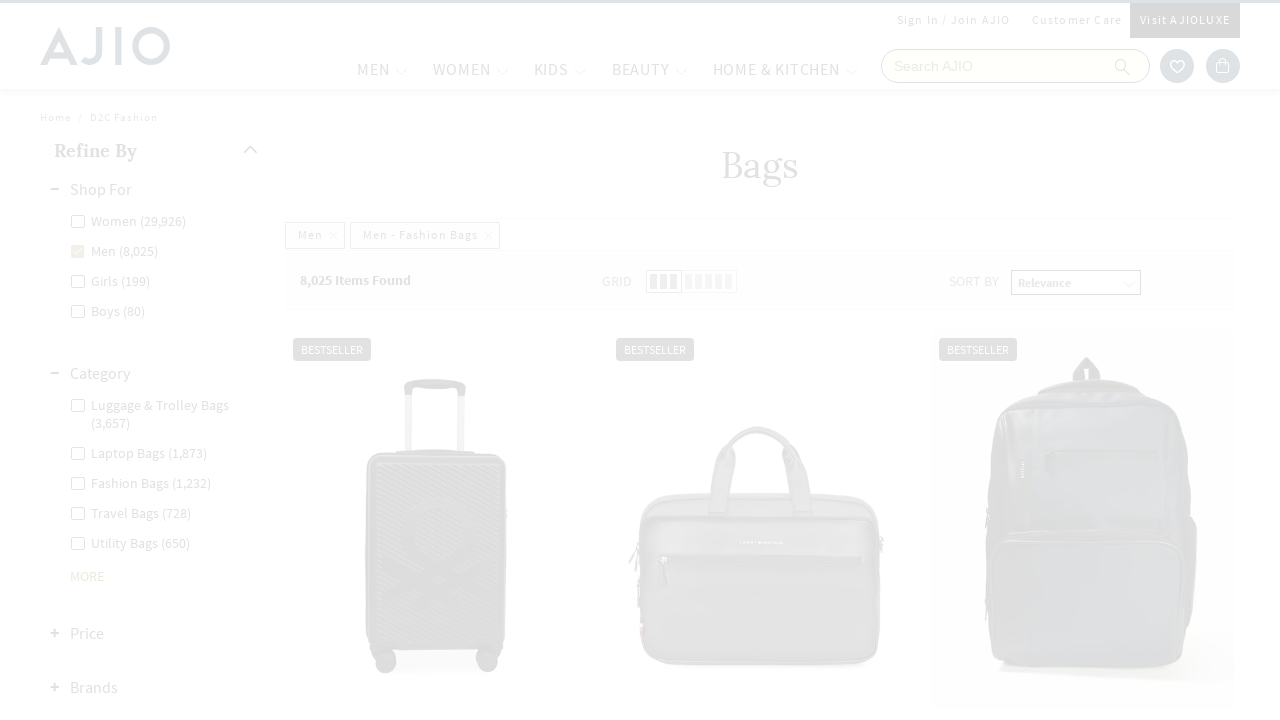

Waited 3 seconds for Fashion Bags results to load
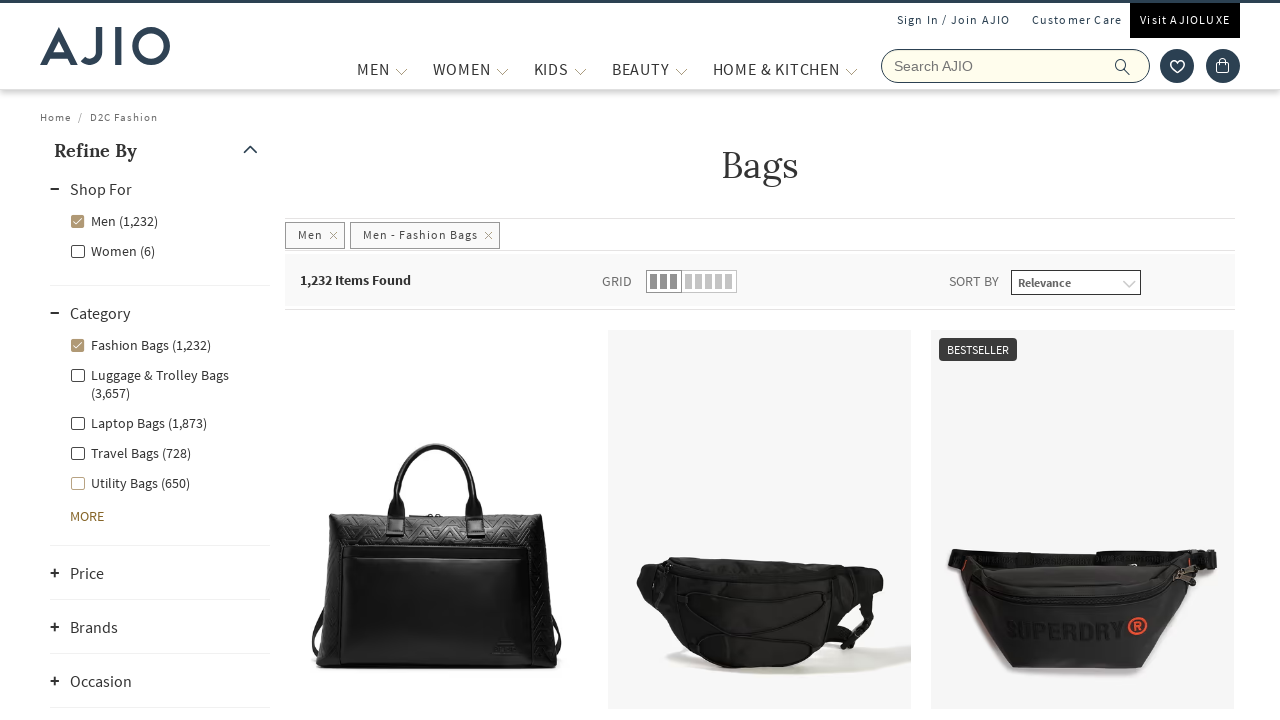

Product count length indicator loaded
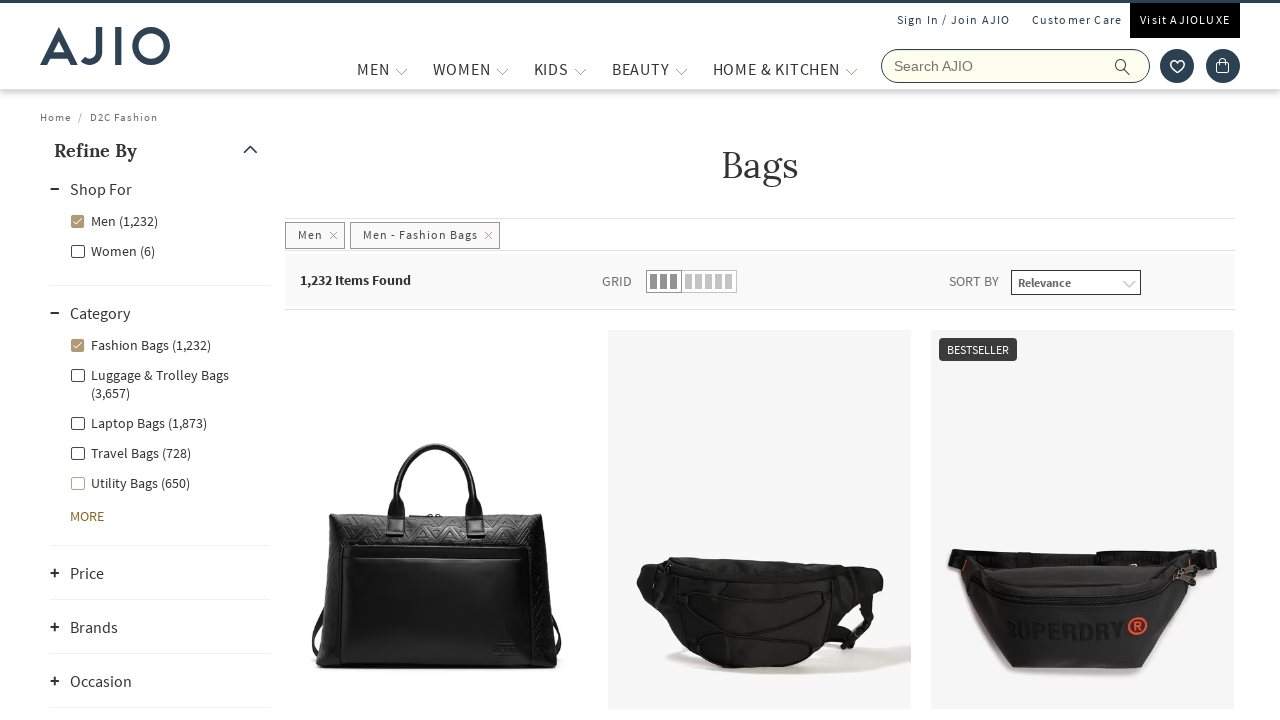

Brand listings are visible
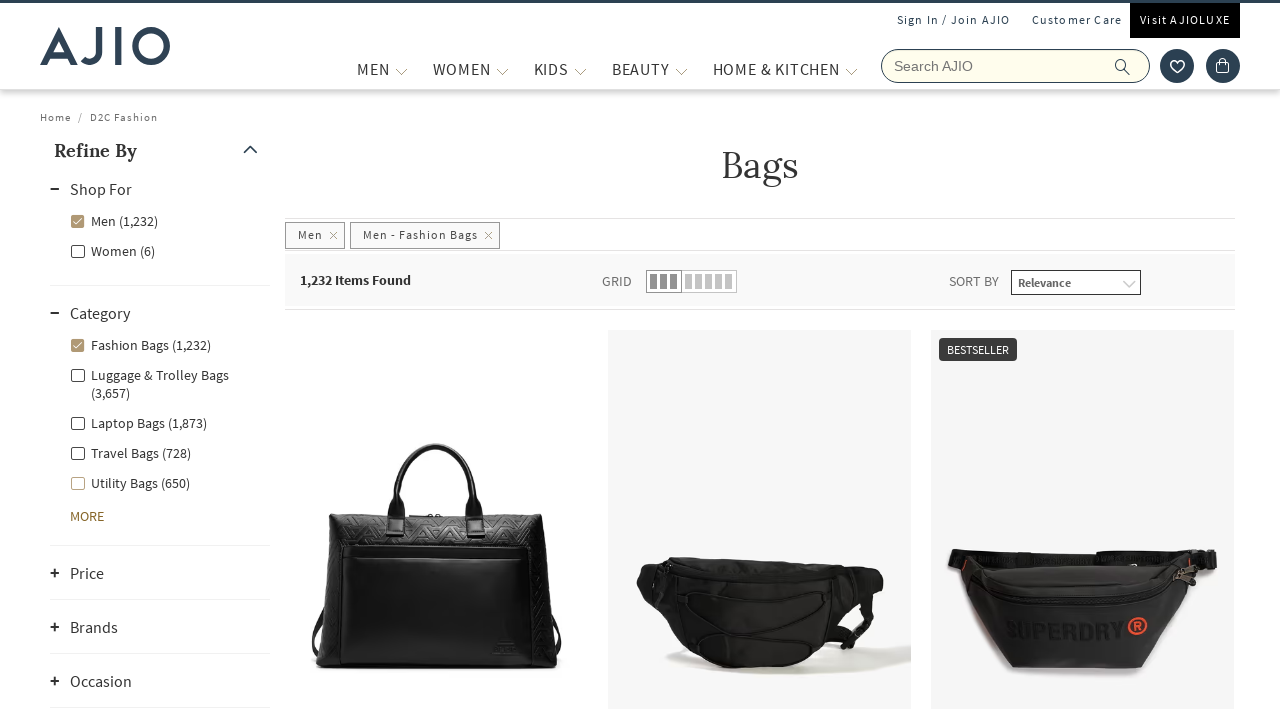

Bag name listings are visible
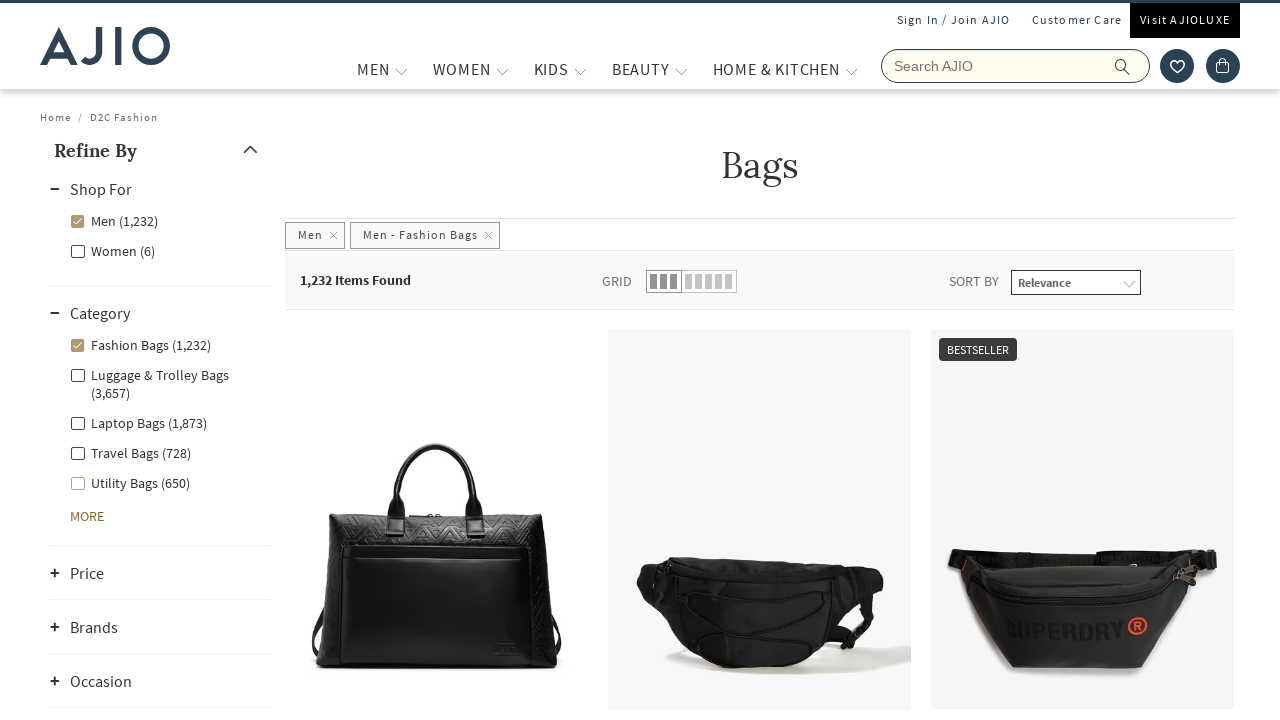

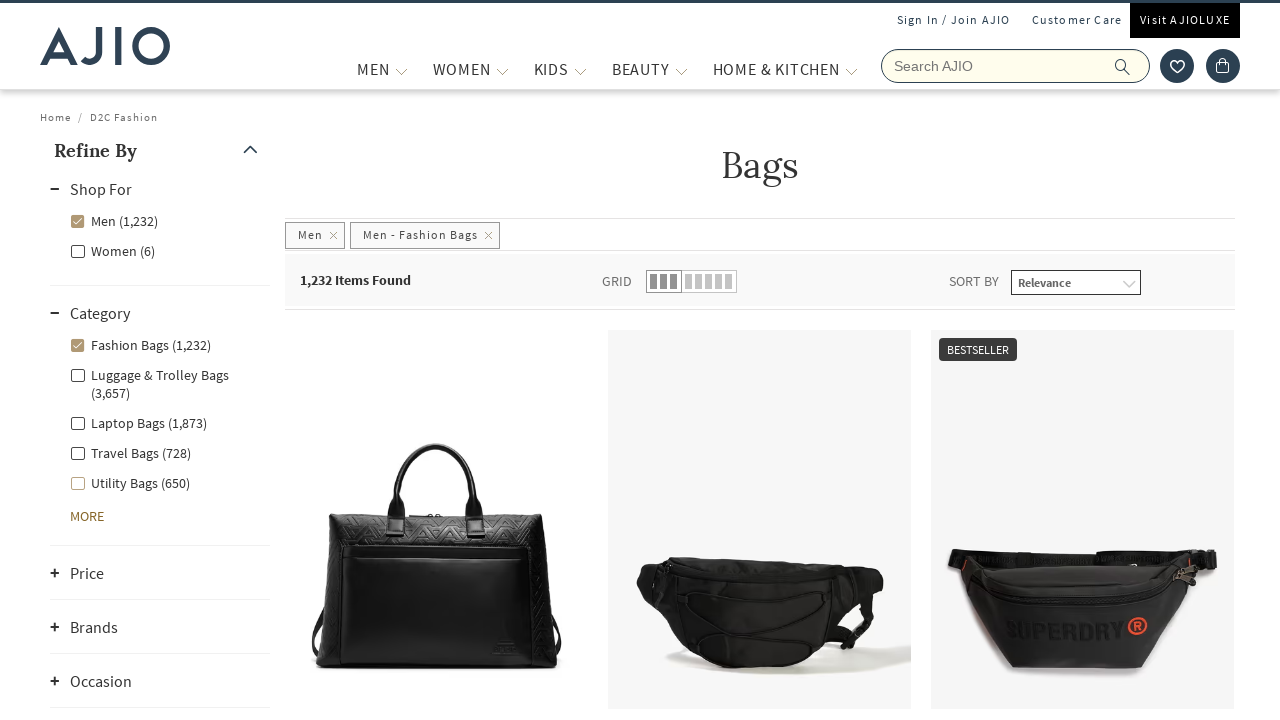